Tests file upload functionality by navigating to the file upload page, selecting a file, and submitting the upload form on the-internet.herokuapp.com test site.

Starting URL: https://the-internet.herokuapp.com/

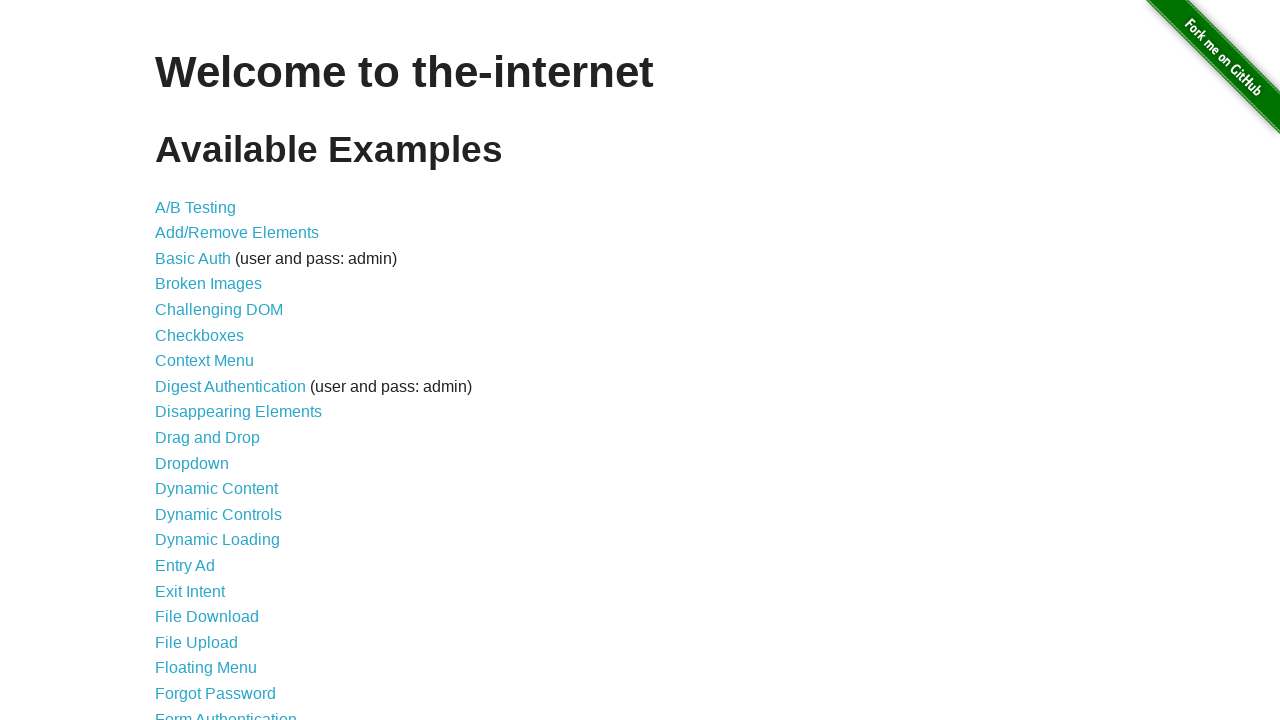

Clicked on 'File Upload' link at (196, 642) on text=File Upload
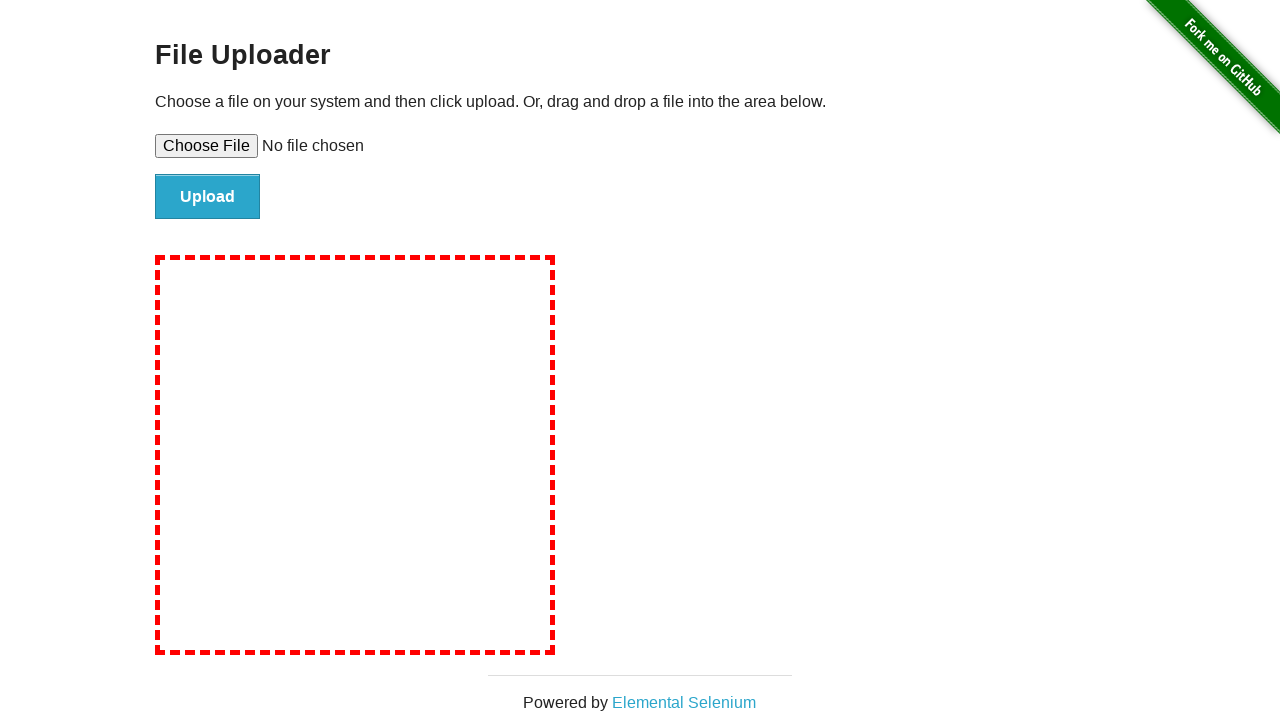

File upload input element is available
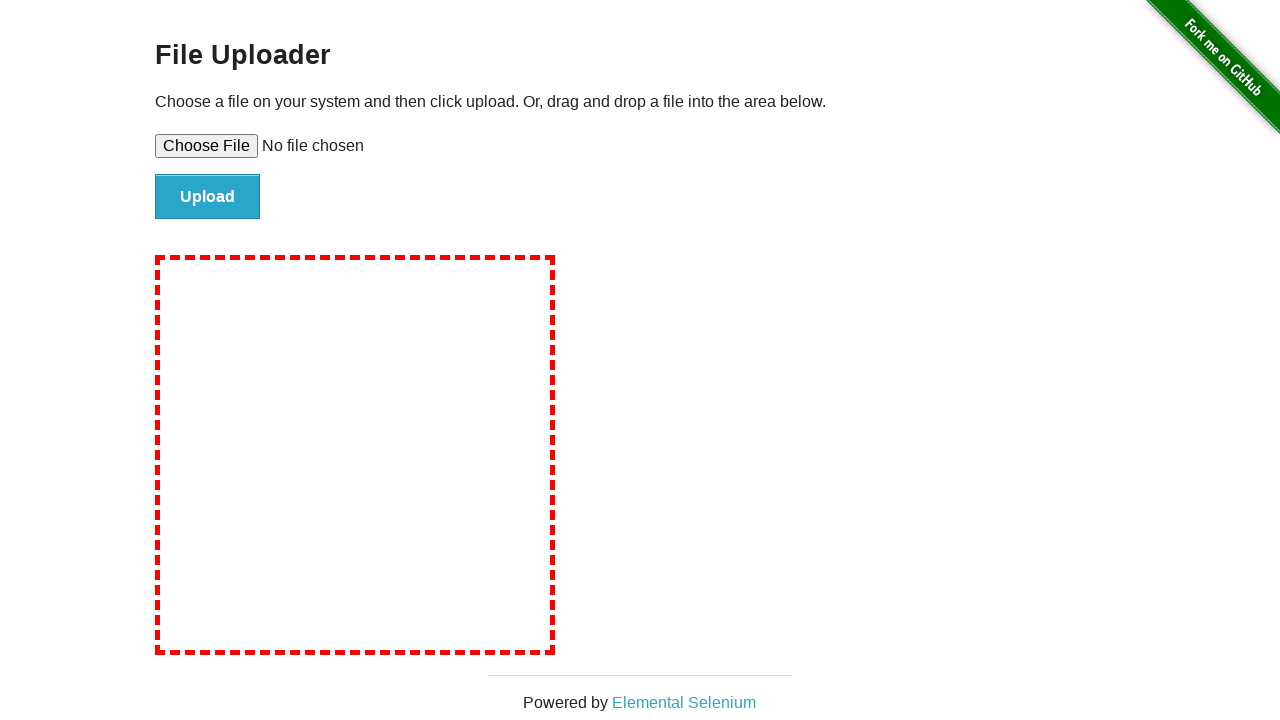

Selected test file 'test_upload.txt' for upload
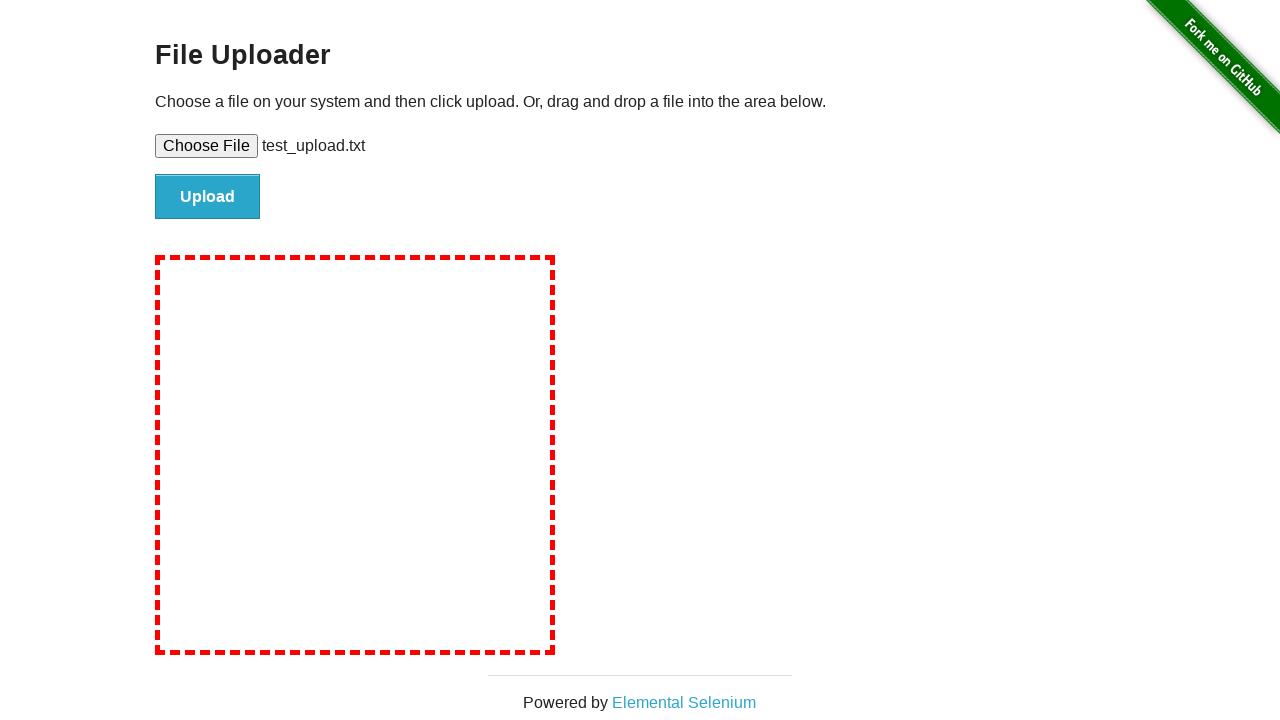

Clicked the submit/upload button at (208, 197) on #file-submit
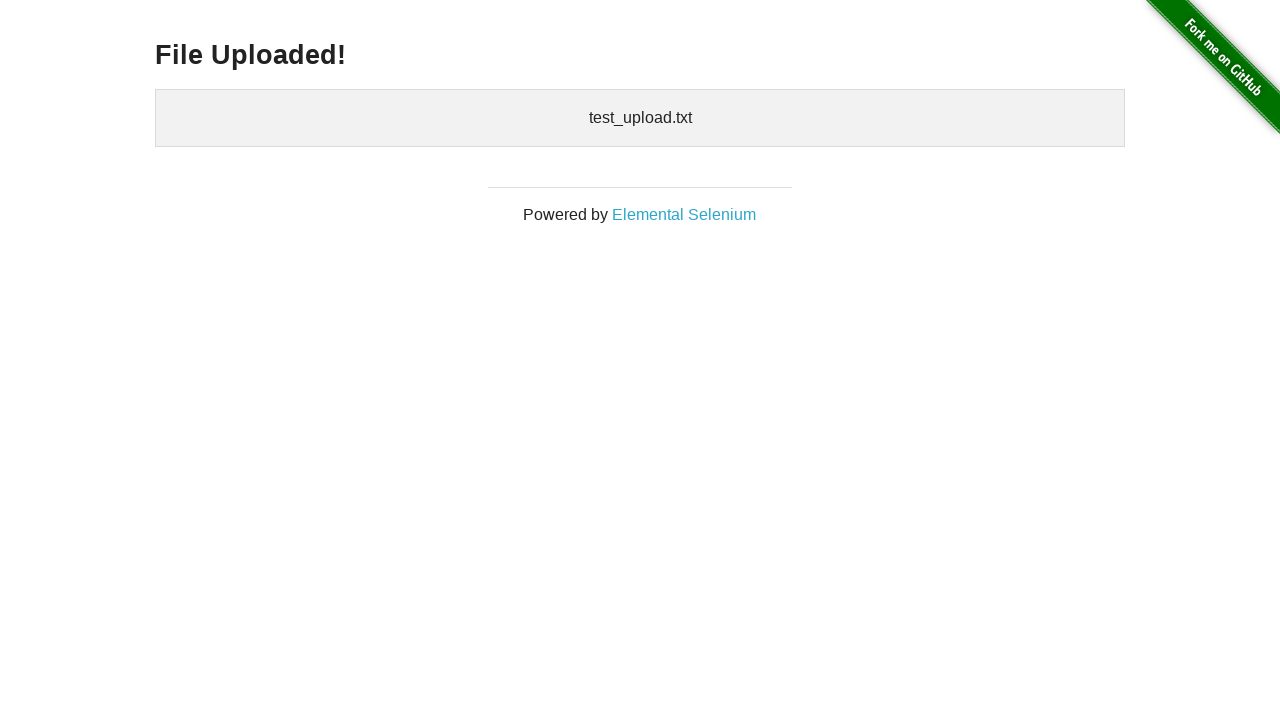

File upload completed and confirmation message displayed
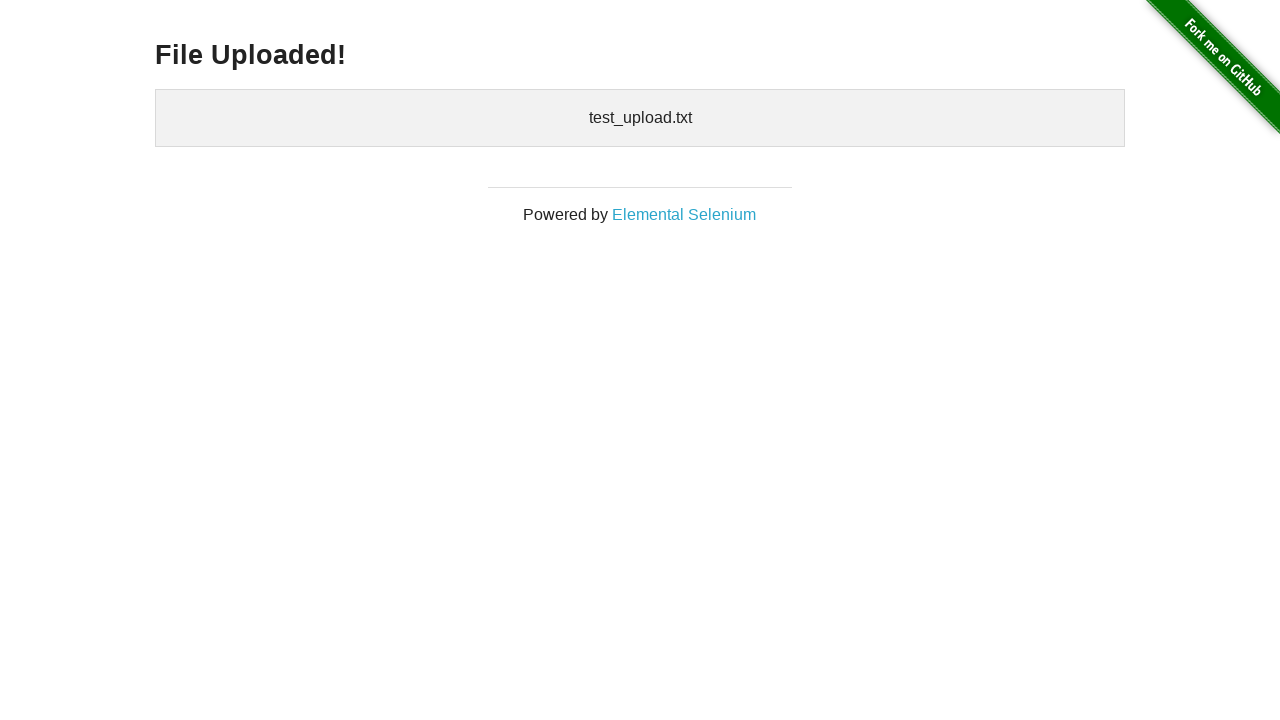

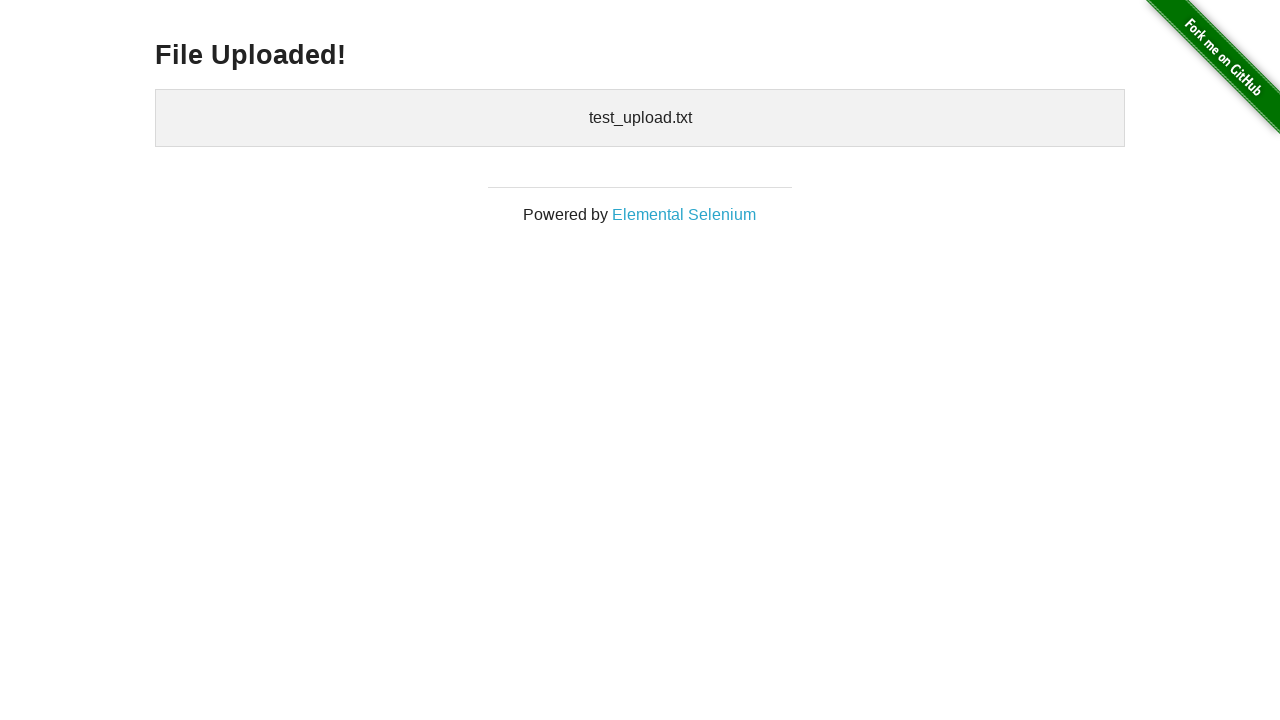